Tests JavaScript alert handling by triggering different types of alerts (simple alert, confirm dialog, and prompt) and interacting with them

Starting URL: http://the-internet.herokuapp.com/javascript_alerts

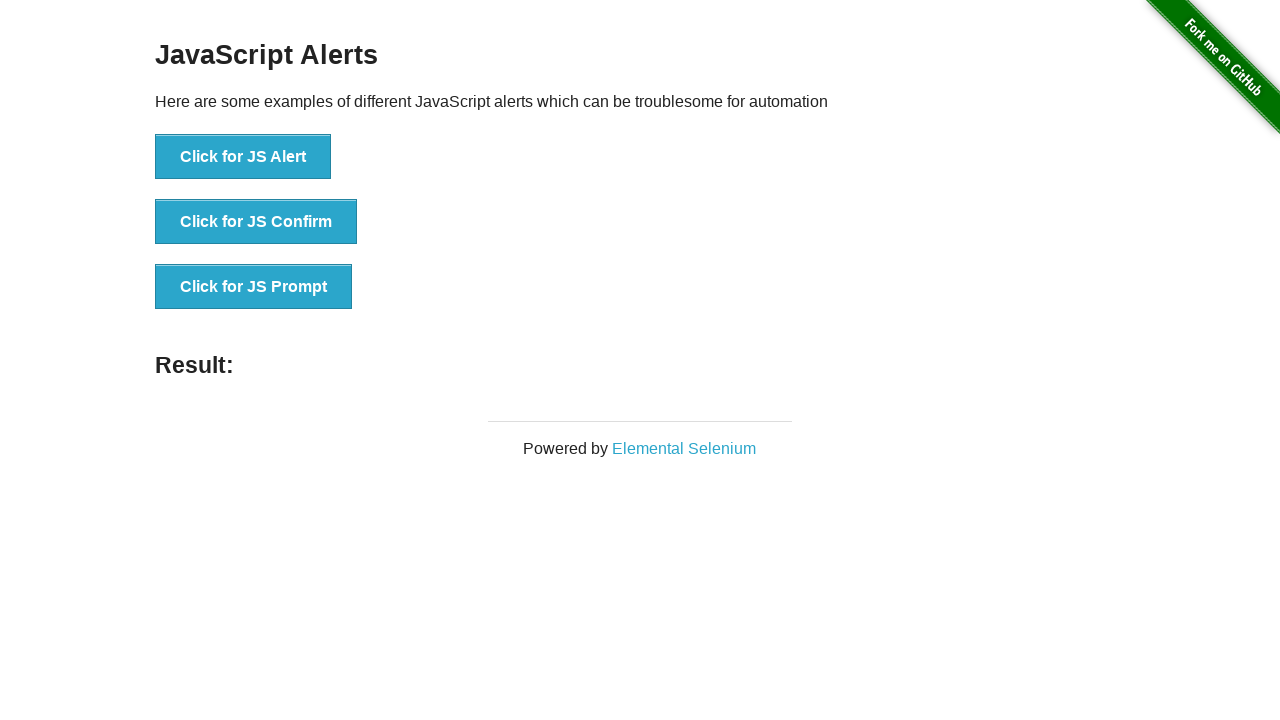

Clicked button to trigger simple alert at (243, 157) on button[onclick='jsAlert()']
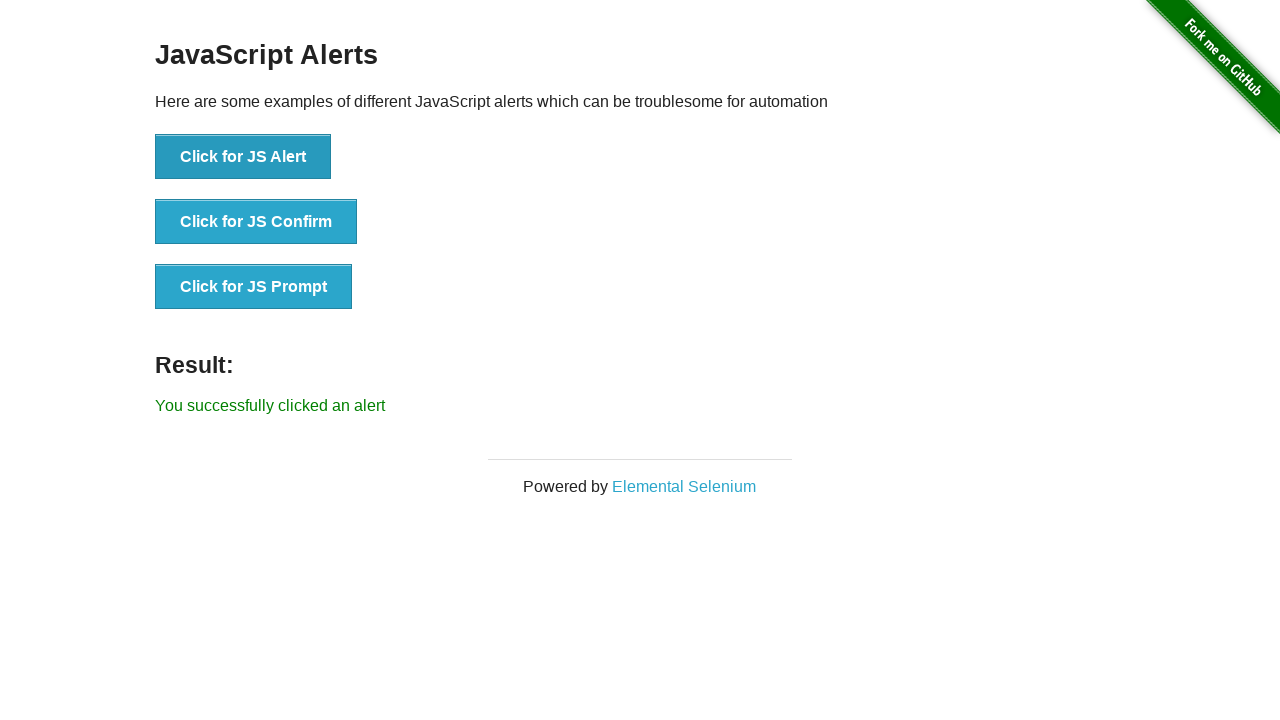

Set up dialog handler to accept alerts
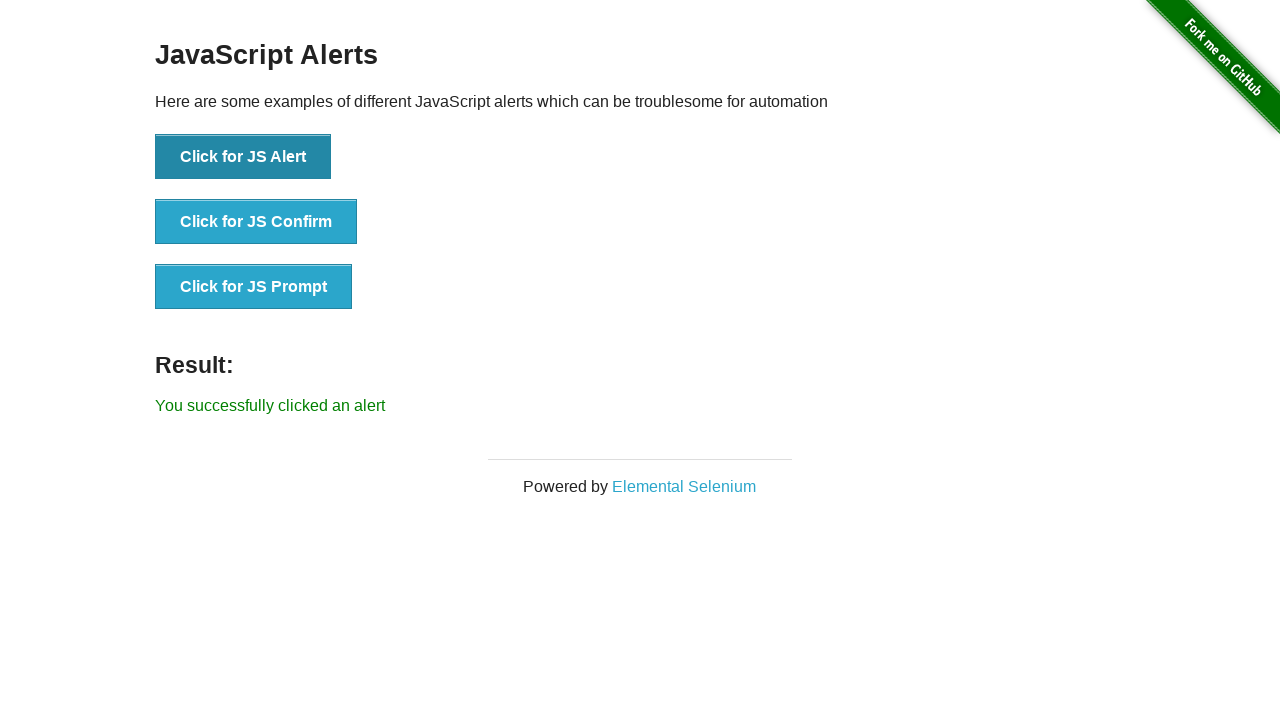

Clicked button to trigger confirm dialog at (256, 222) on button[onclick='jsConfirm()']
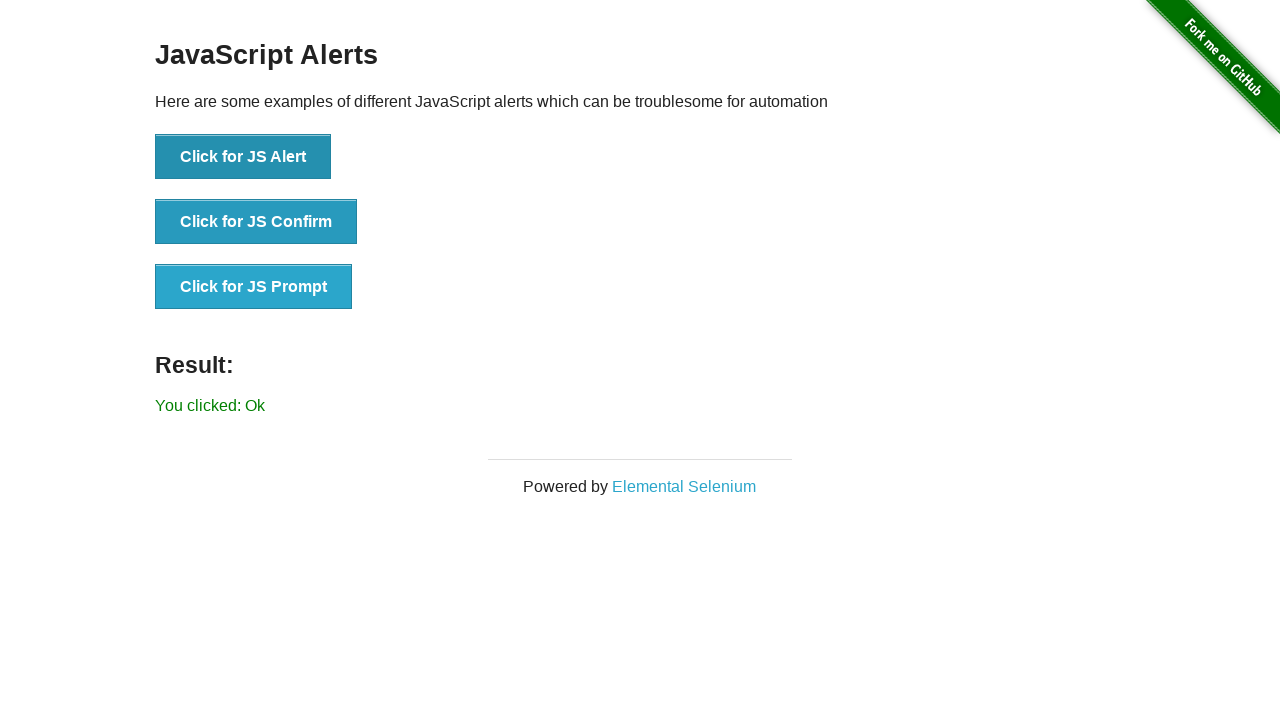

Confirm dialog accepted by existing handler
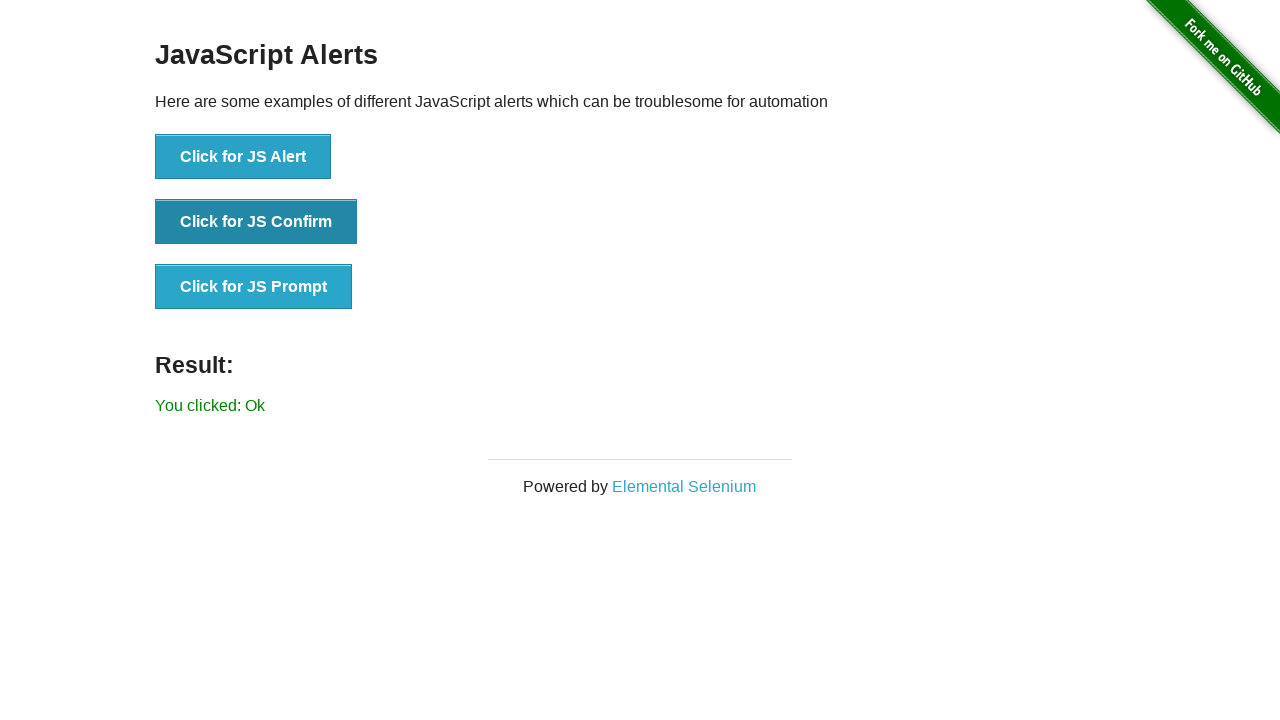

Clicked button to trigger prompt dialog at (254, 287) on button[onclick='jsPrompt()']
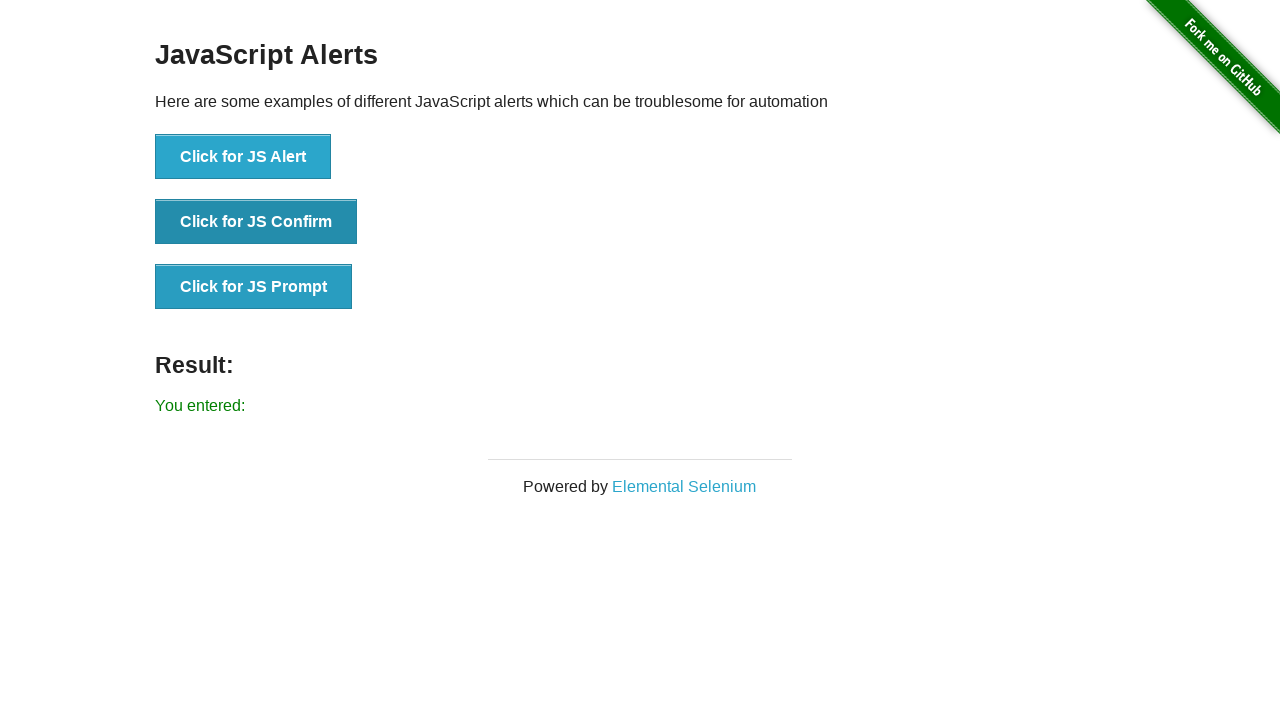

Set up one-time dialog handler to accept prompt with text 'KKK'
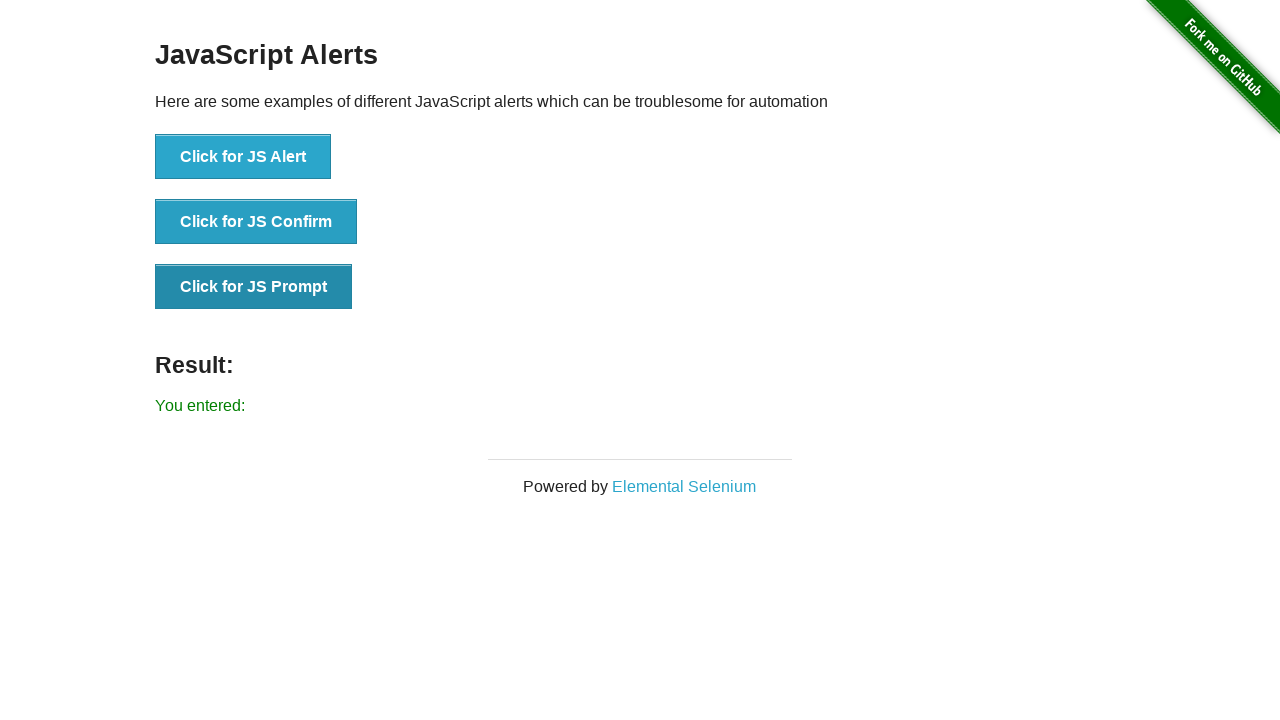

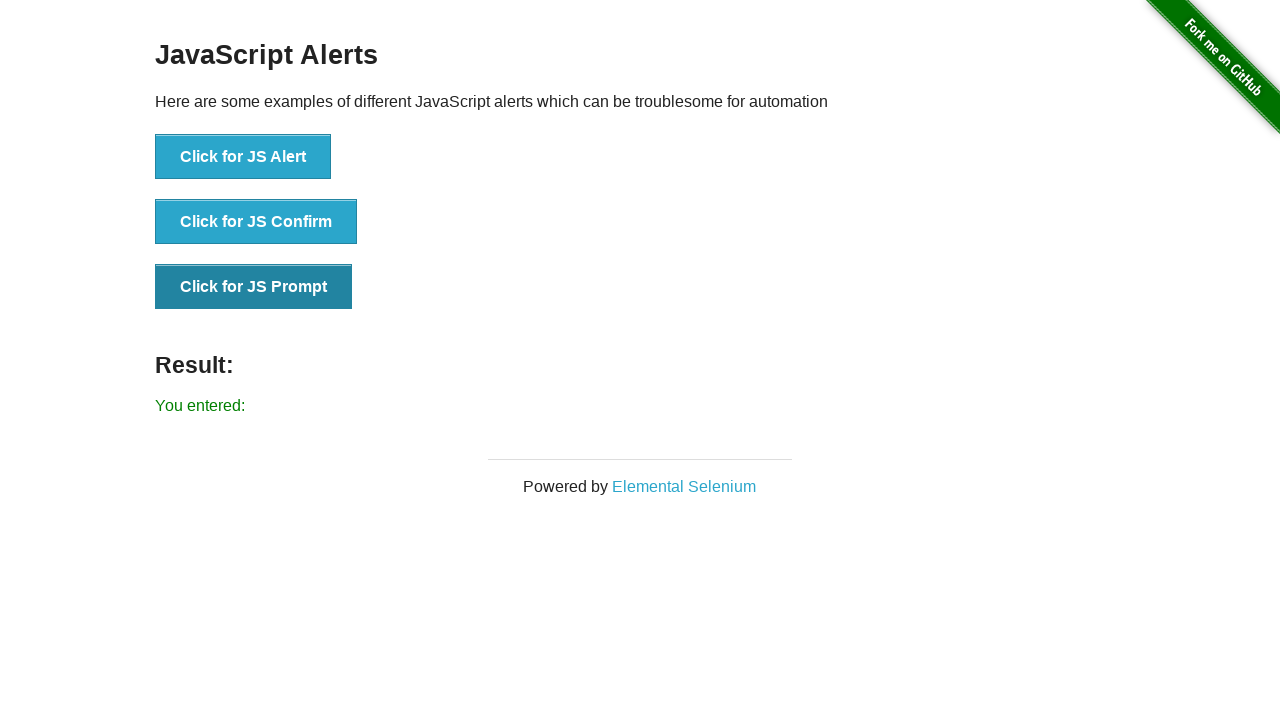